Tests the CE (Clear Entry) button functionality on the calculator

Starting URL: https://www.online-calculator.com/full-screen-calculator/

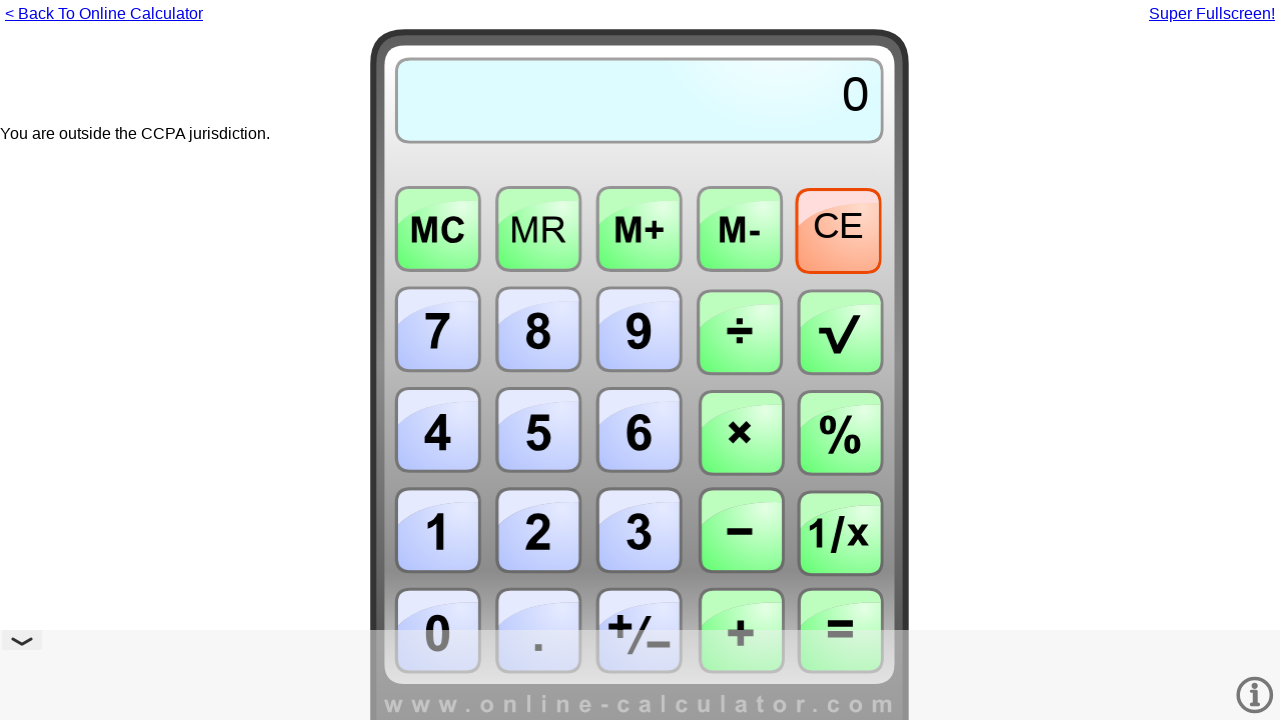

Waited for calculator iframe to load
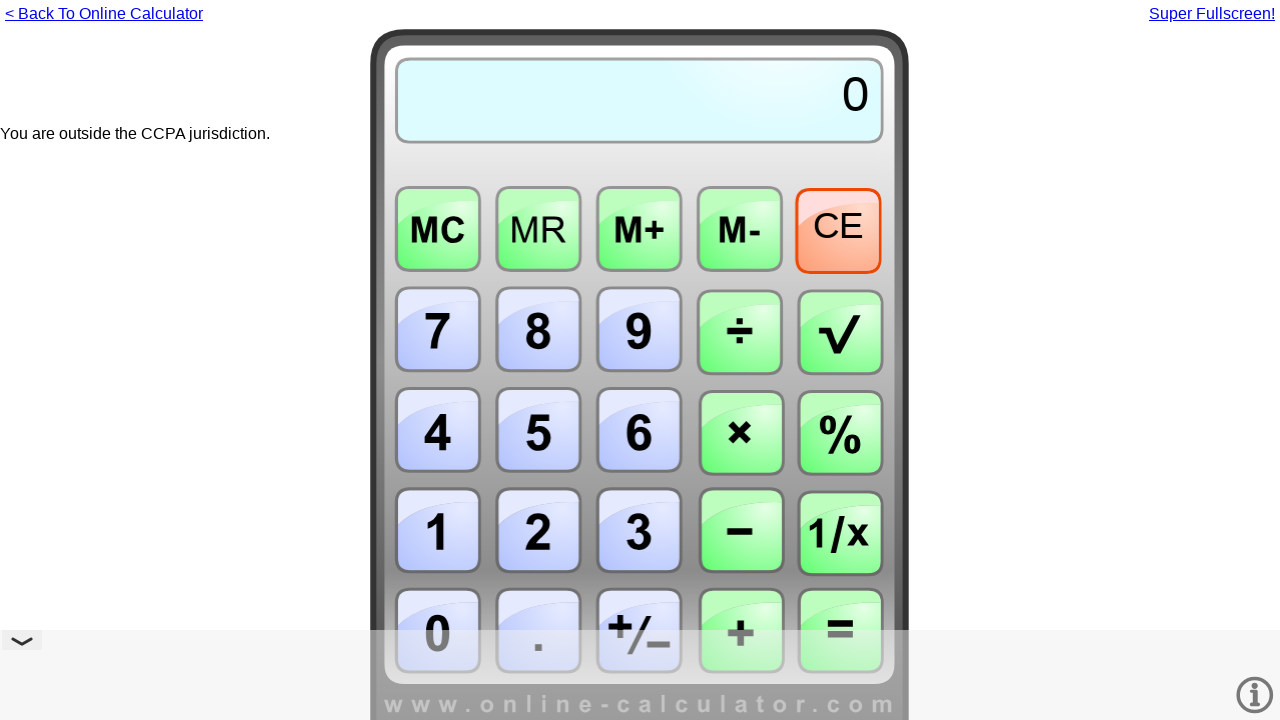

Located calculator iframe
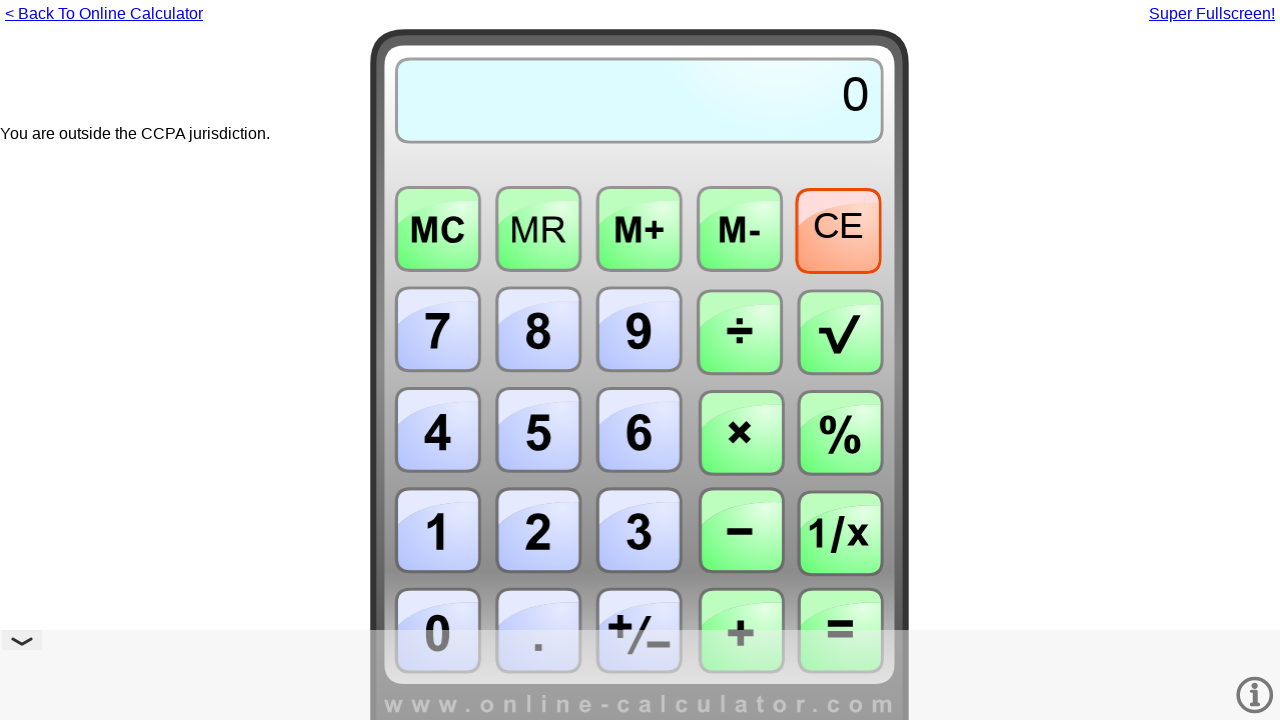

Typed '123' into calculator
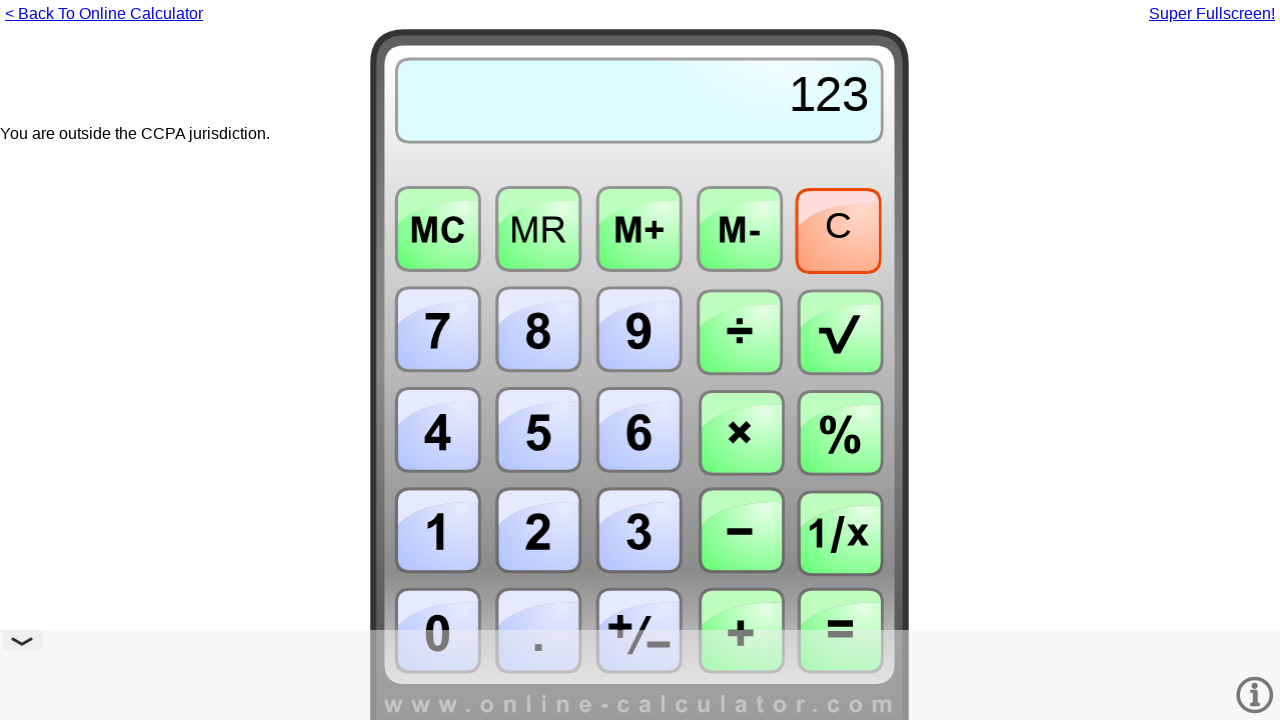

Pressed CE (Clear Entry) button
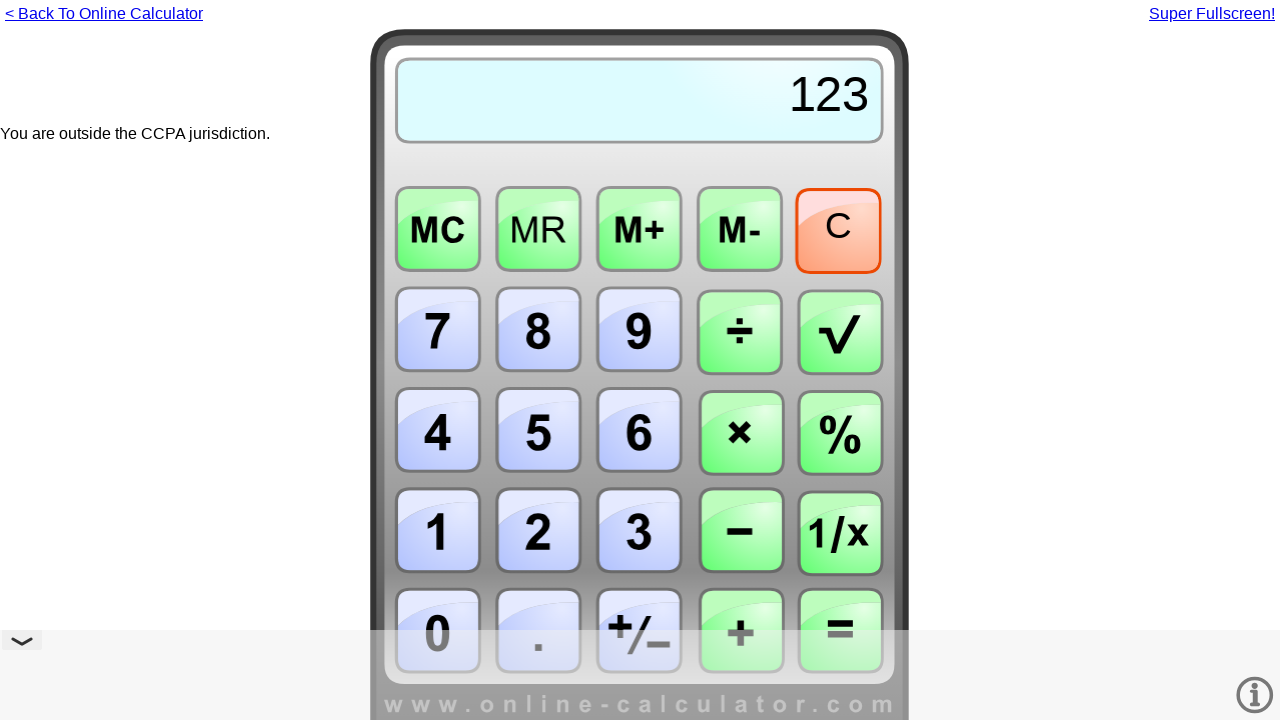

Waited 1 second for calculator to process CE button action
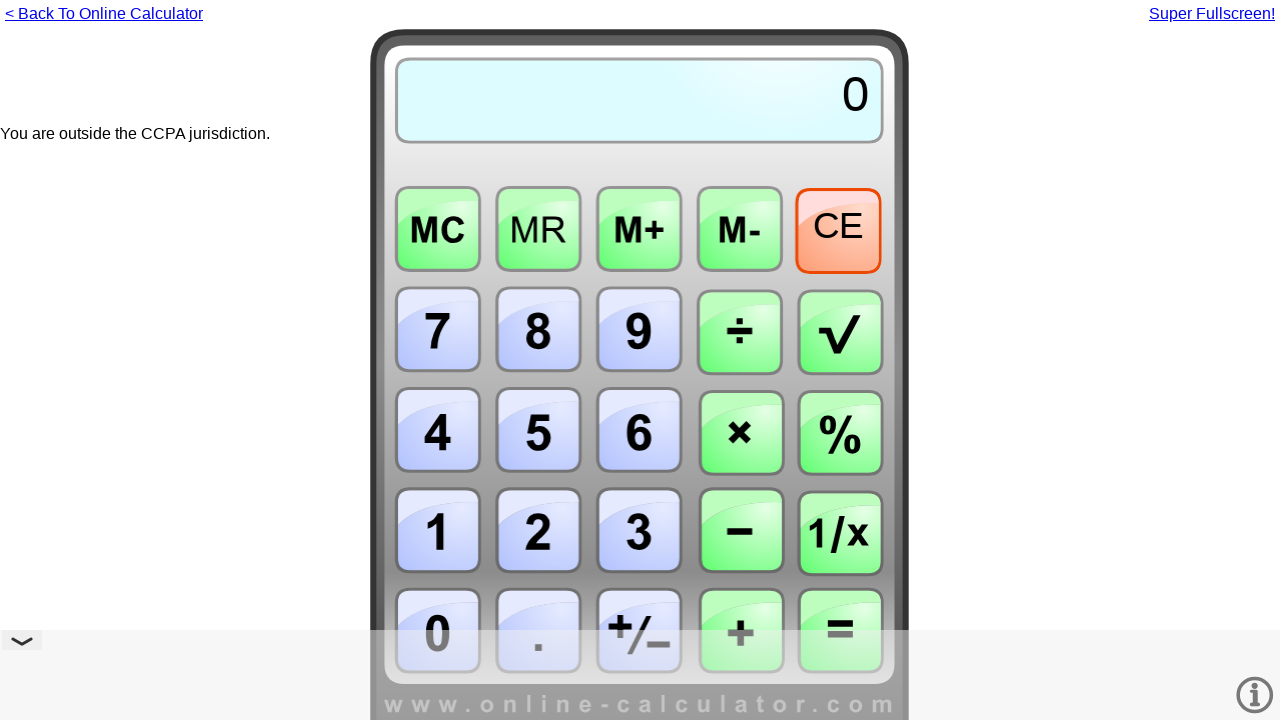

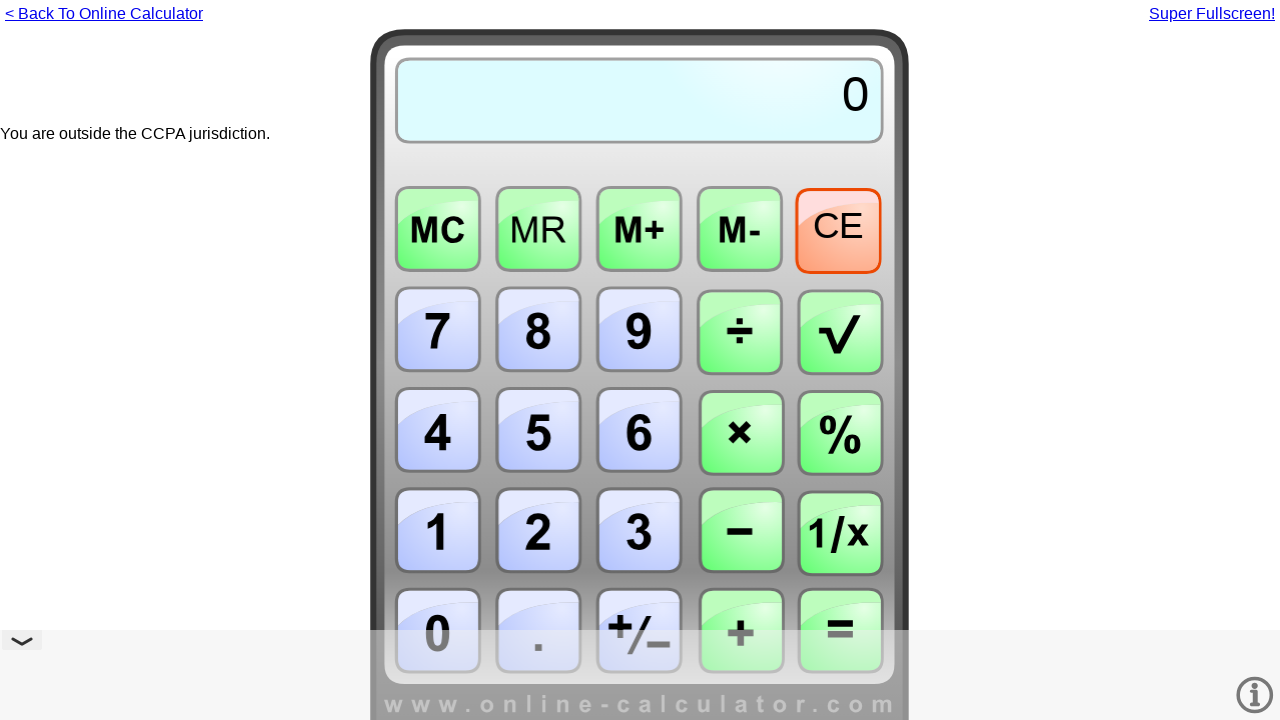